Tests that other controls are hidden when a todo item is being edited

Starting URL: https://demo.playwright.dev/todomvc

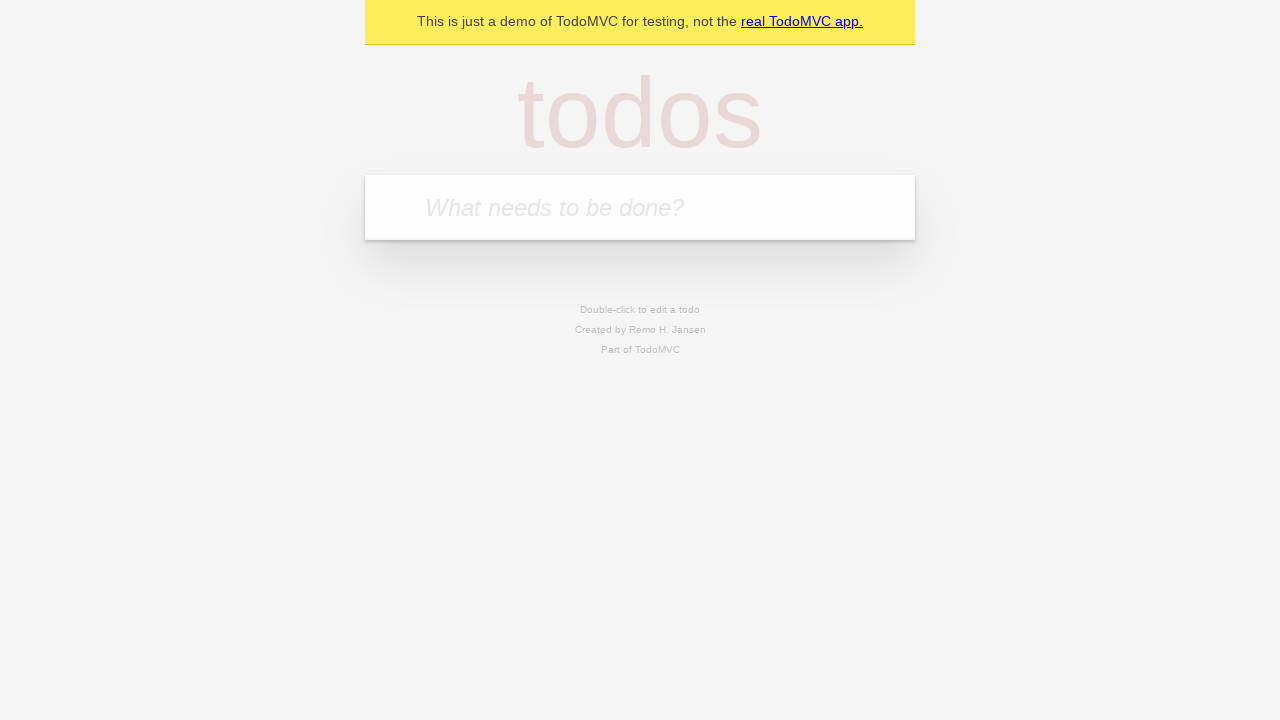

Filled todo input with 'buy some cheese' on internal:attr=[placeholder="What needs to be done?"i]
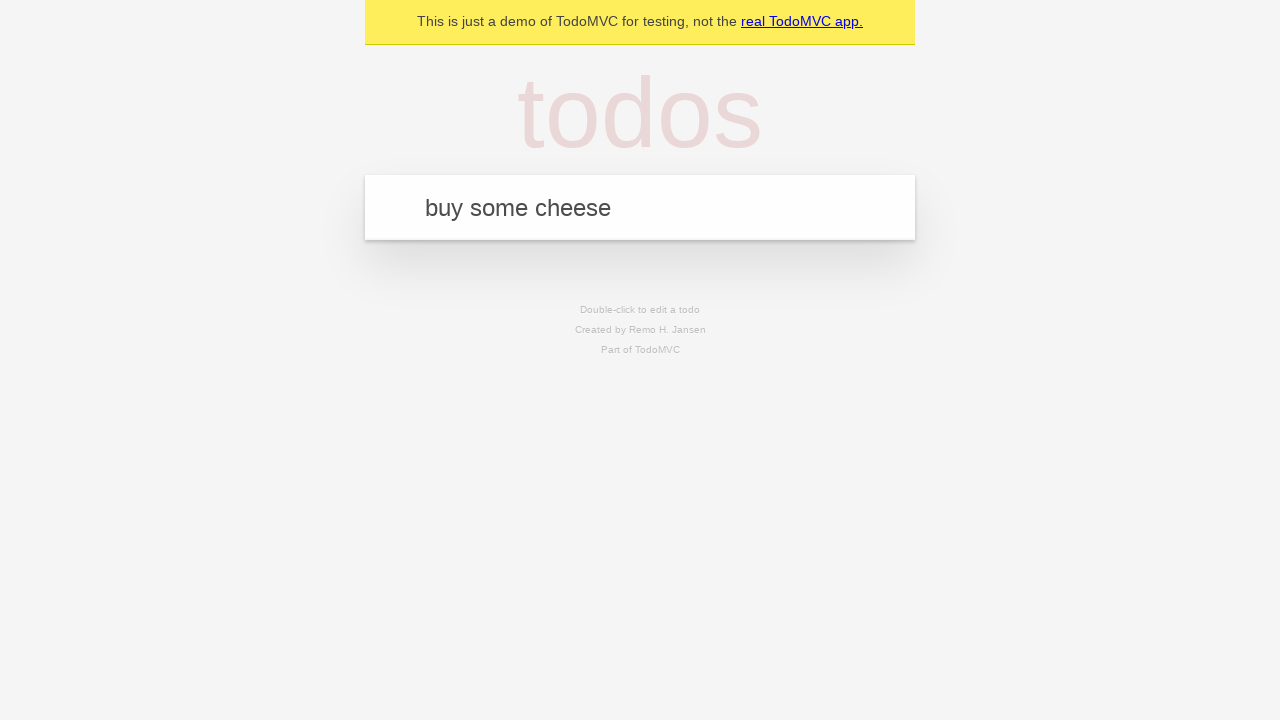

Pressed Enter to create first todo on internal:attr=[placeholder="What needs to be done?"i]
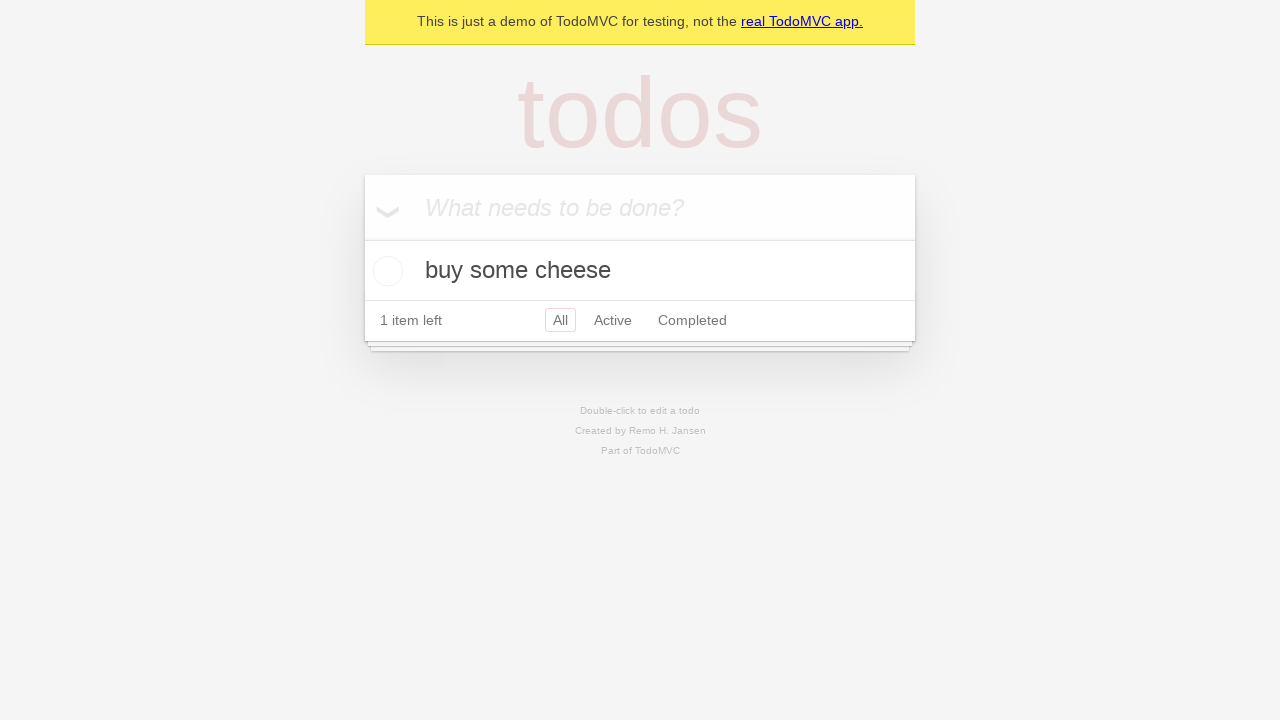

Filled todo input with 'feed the cat' on internal:attr=[placeholder="What needs to be done?"i]
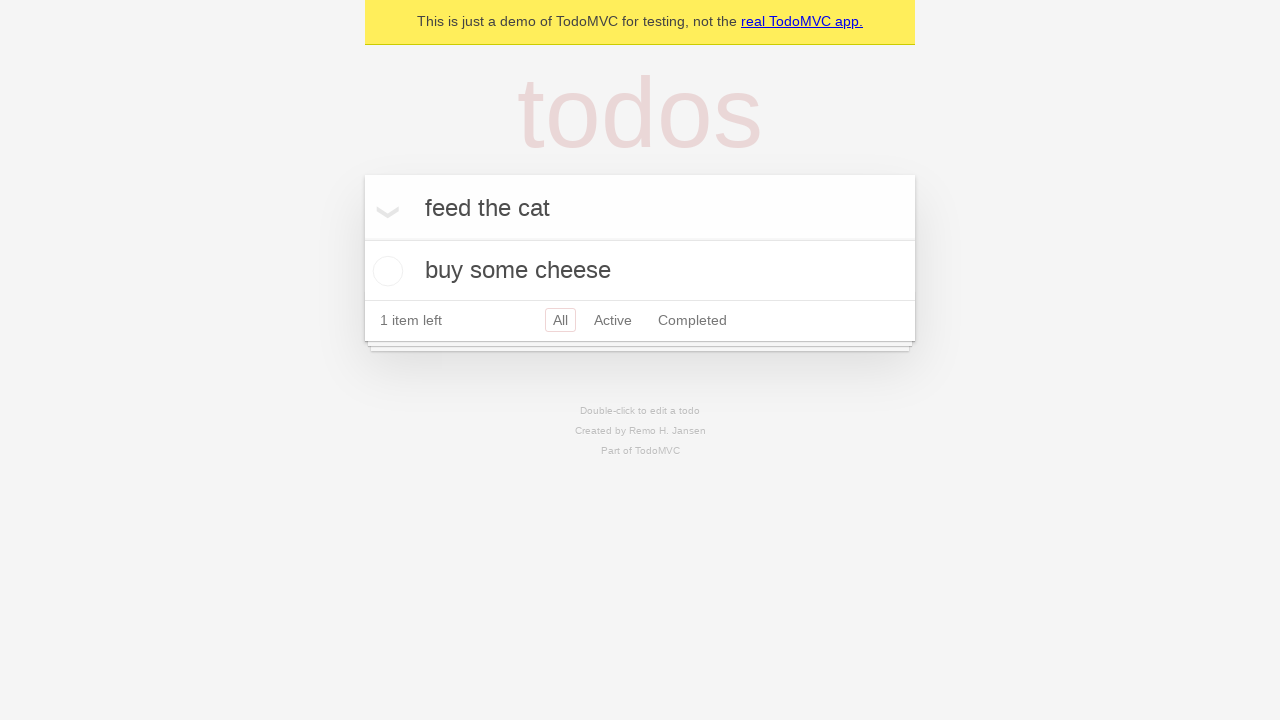

Pressed Enter to create second todo on internal:attr=[placeholder="What needs to be done?"i]
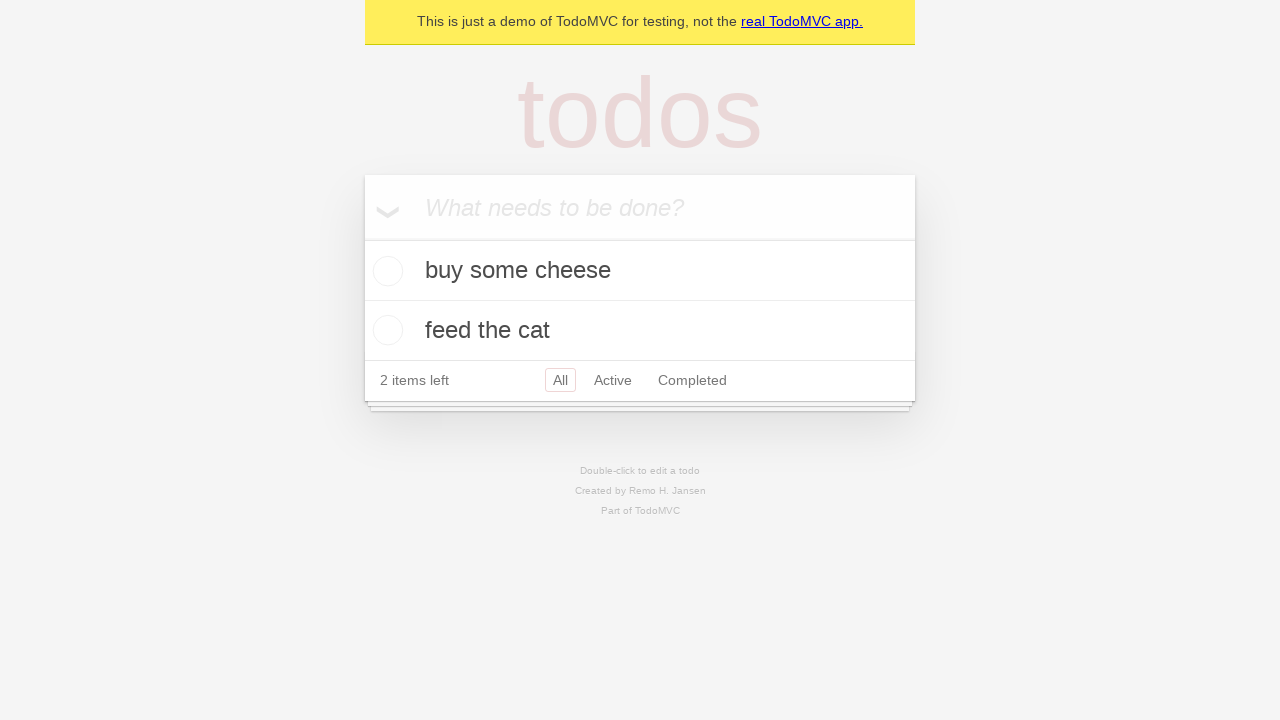

Filled todo input with 'book a doctors appointment' on internal:attr=[placeholder="What needs to be done?"i]
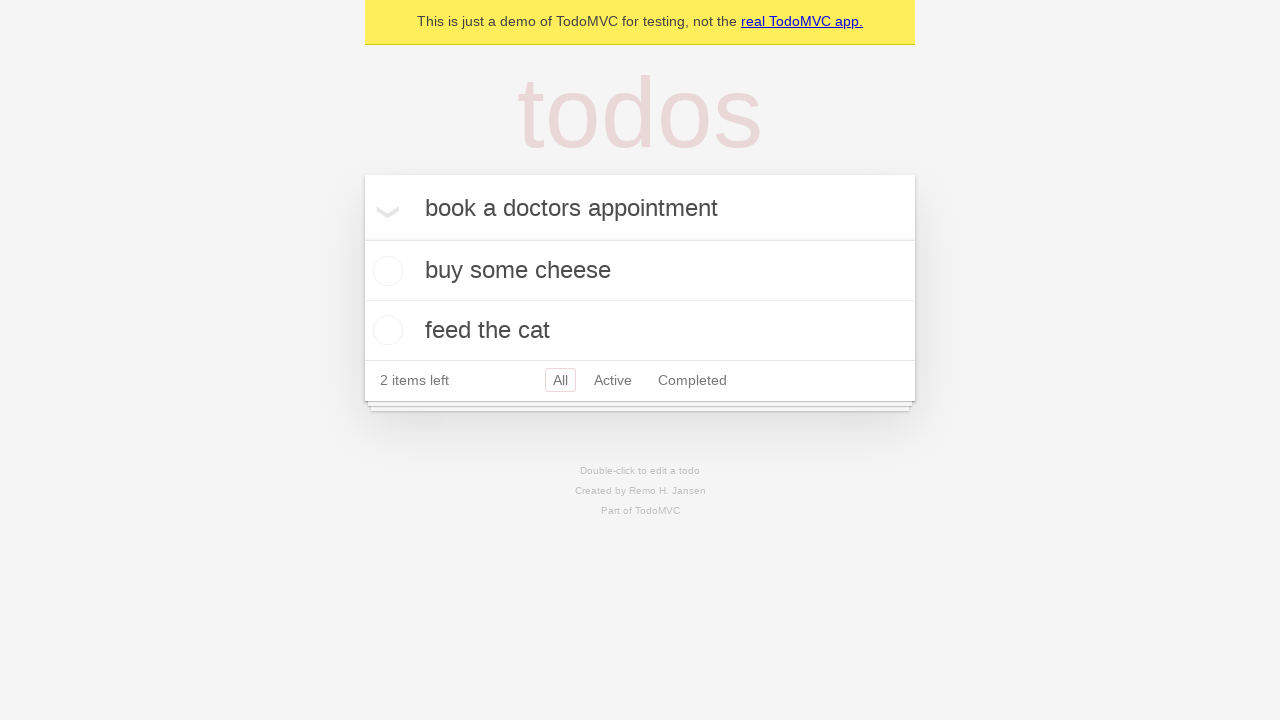

Pressed Enter to create third todo on internal:attr=[placeholder="What needs to be done?"i]
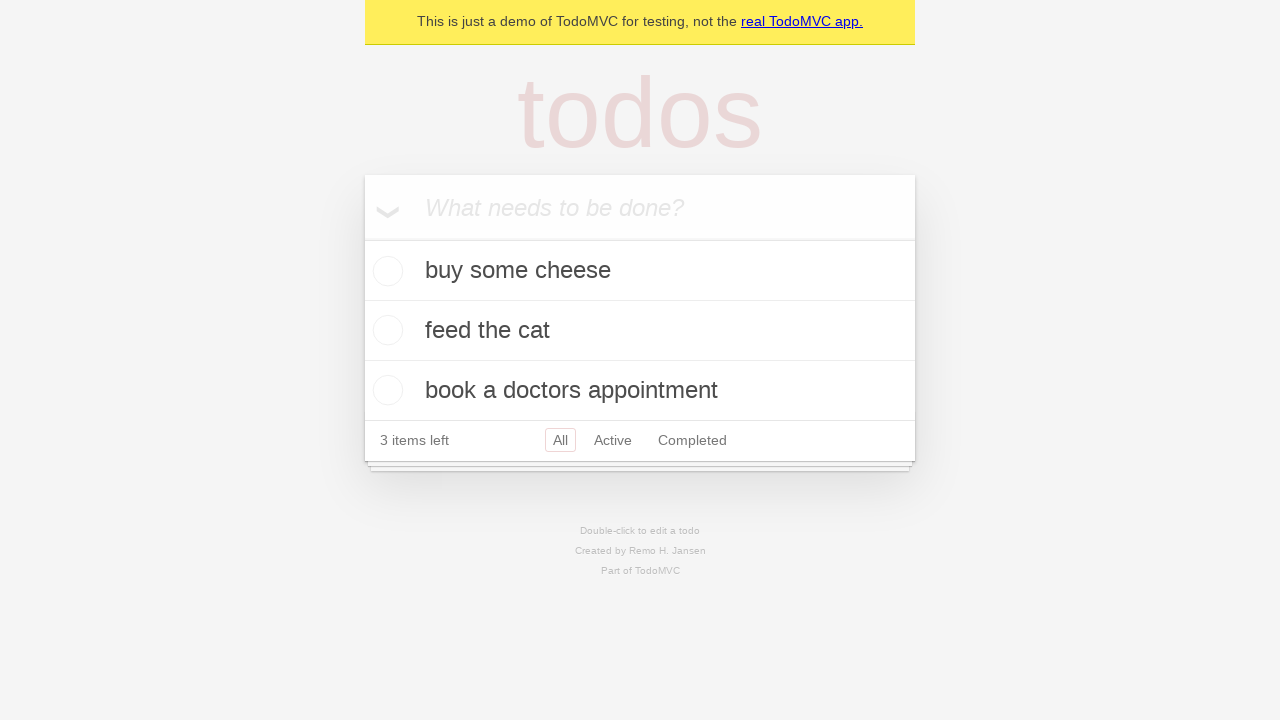

Double-clicked second todo to enter edit mode at (640, 331) on internal:testid=[data-testid="todo-item"s] >> nth=1
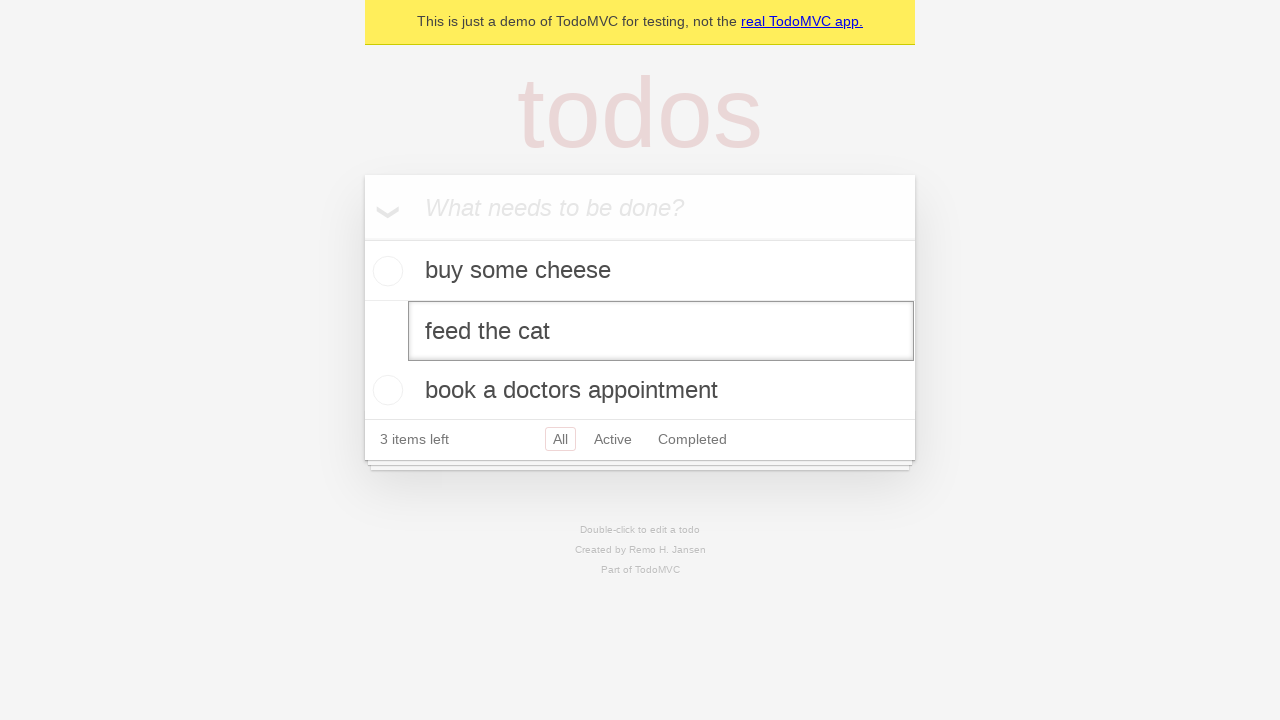

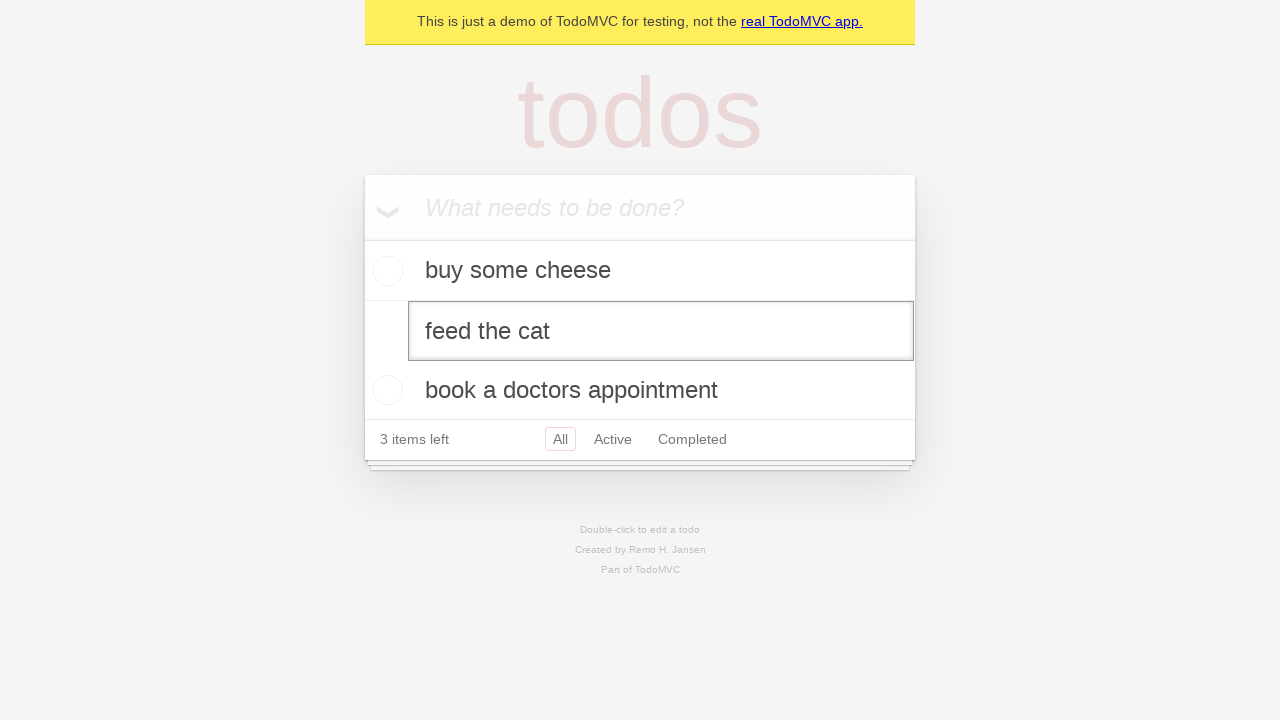